Tests sorting the Due column on table2 (with helpful class attributes) in ascending order using class-based selectors.

Starting URL: http://the-internet.herokuapp.com/tables

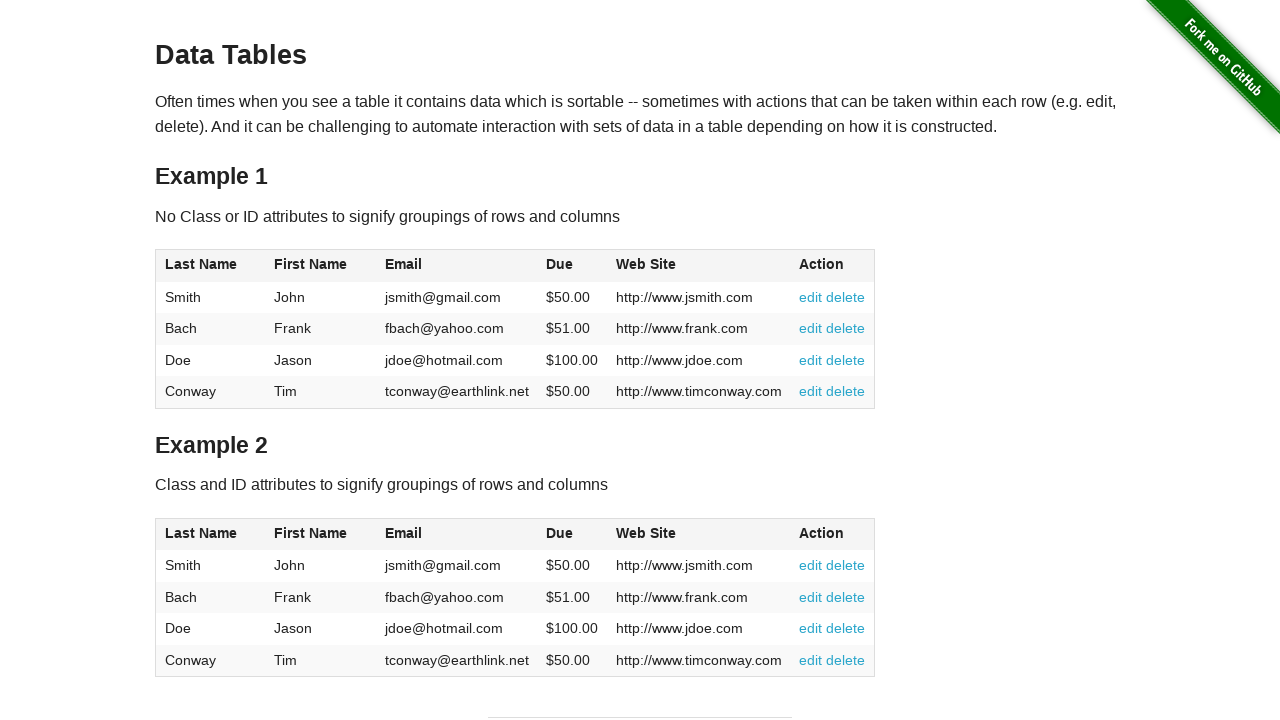

Clicked Due column header in table2 to sort at (560, 533) on #table2 thead .dues
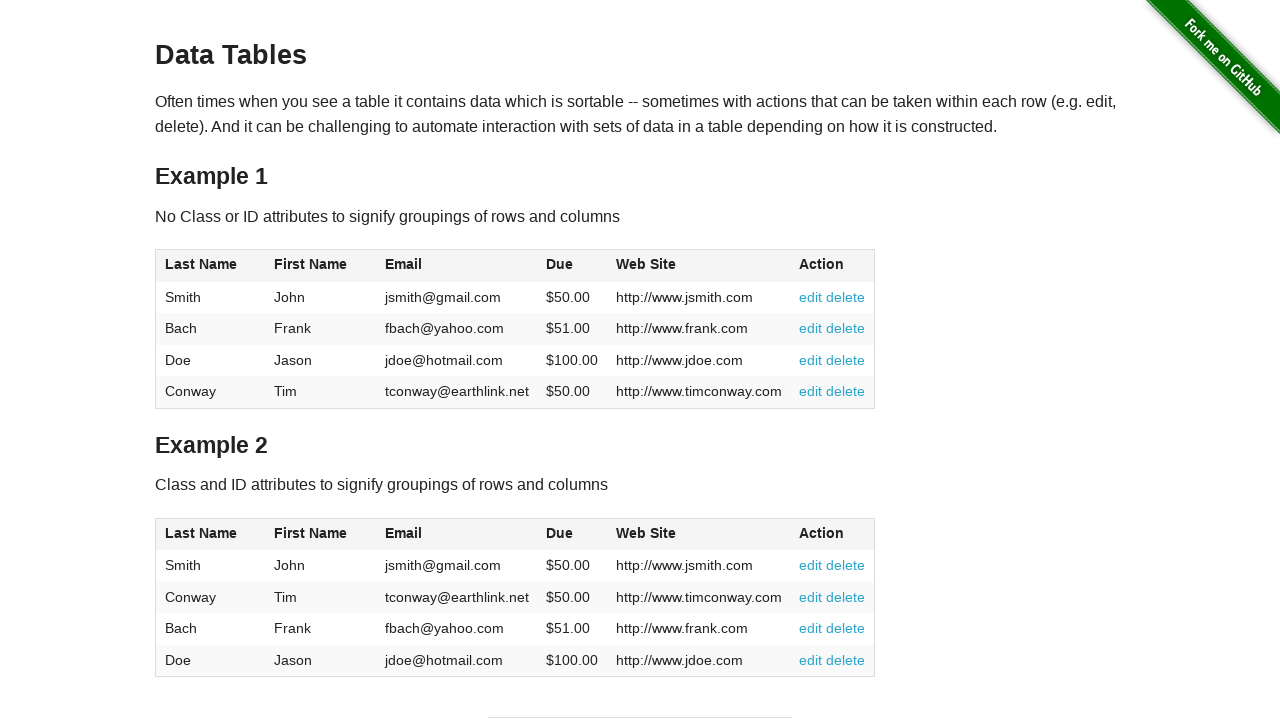

Table updated after sorting Due column
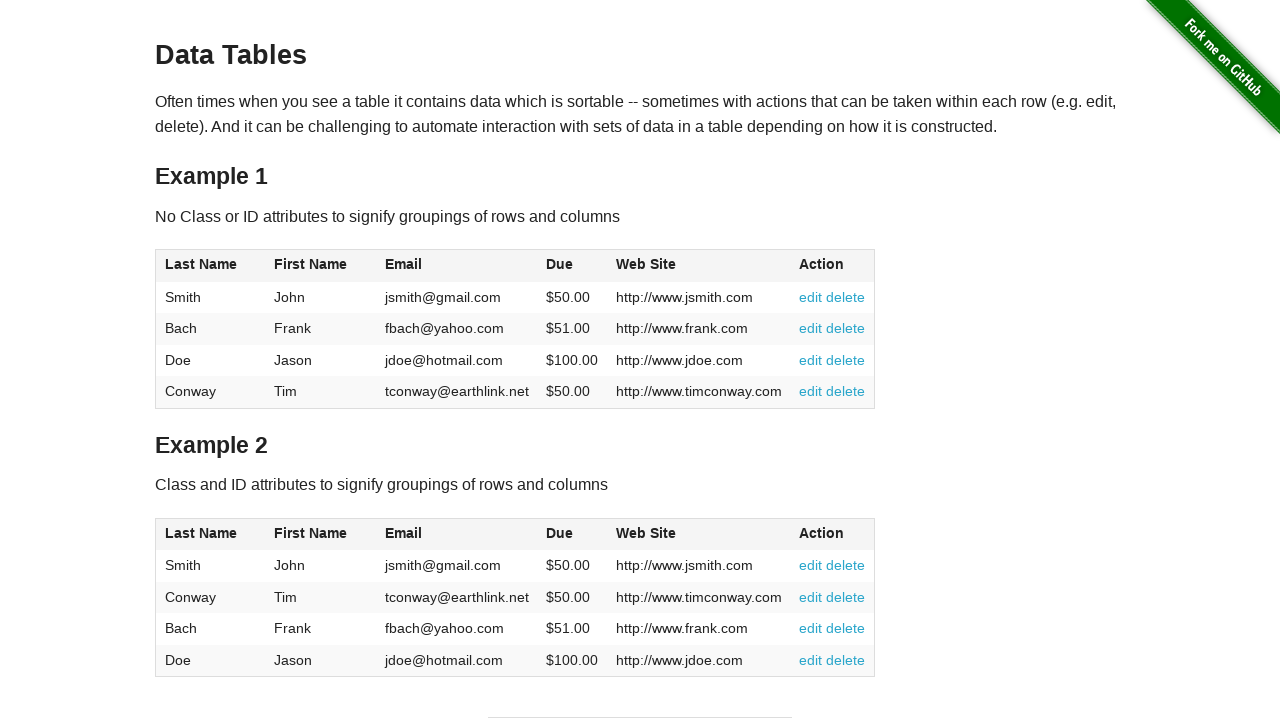

Retrieved all Due values from table2
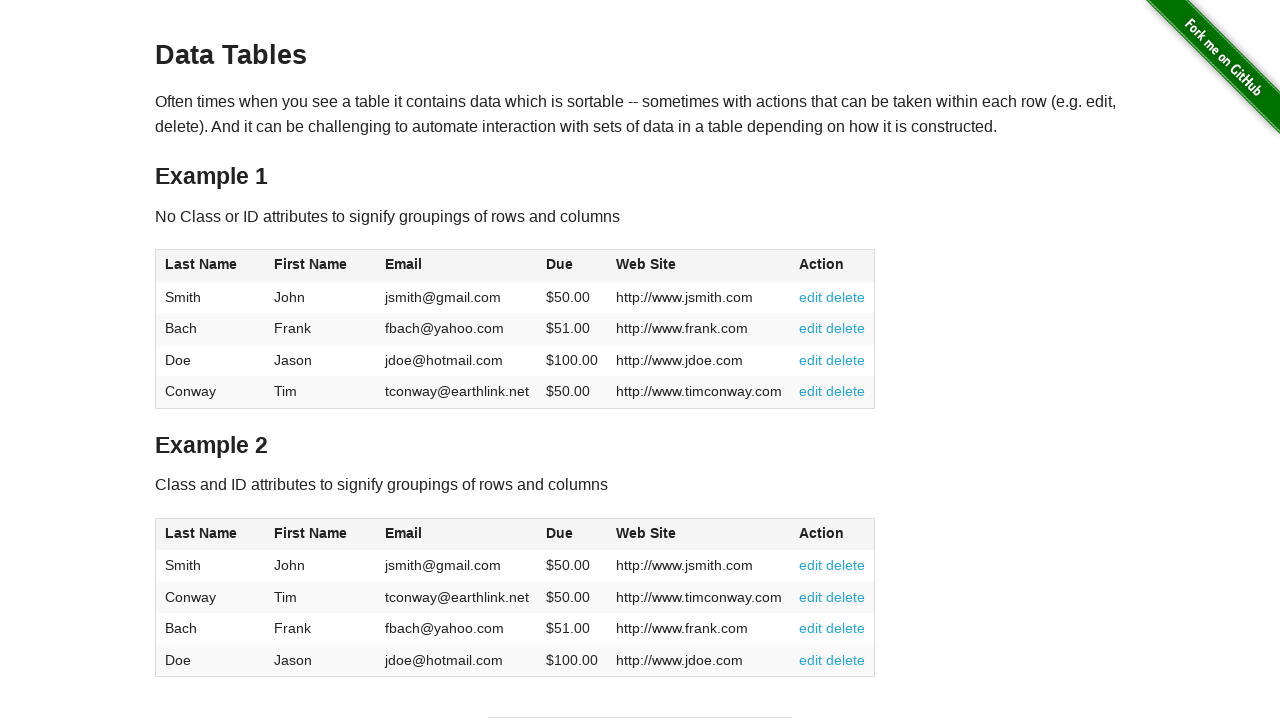

Converted Due values to floats for sorting verification
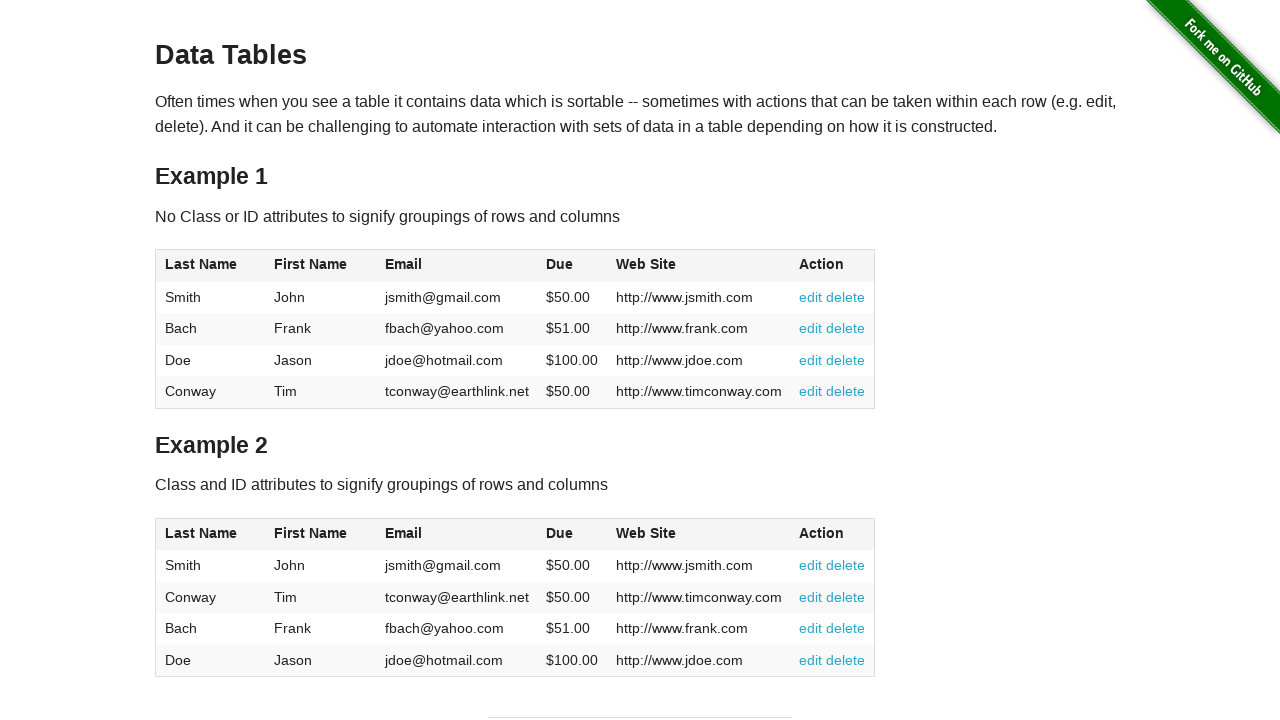

Verified Due column is sorted in ascending order
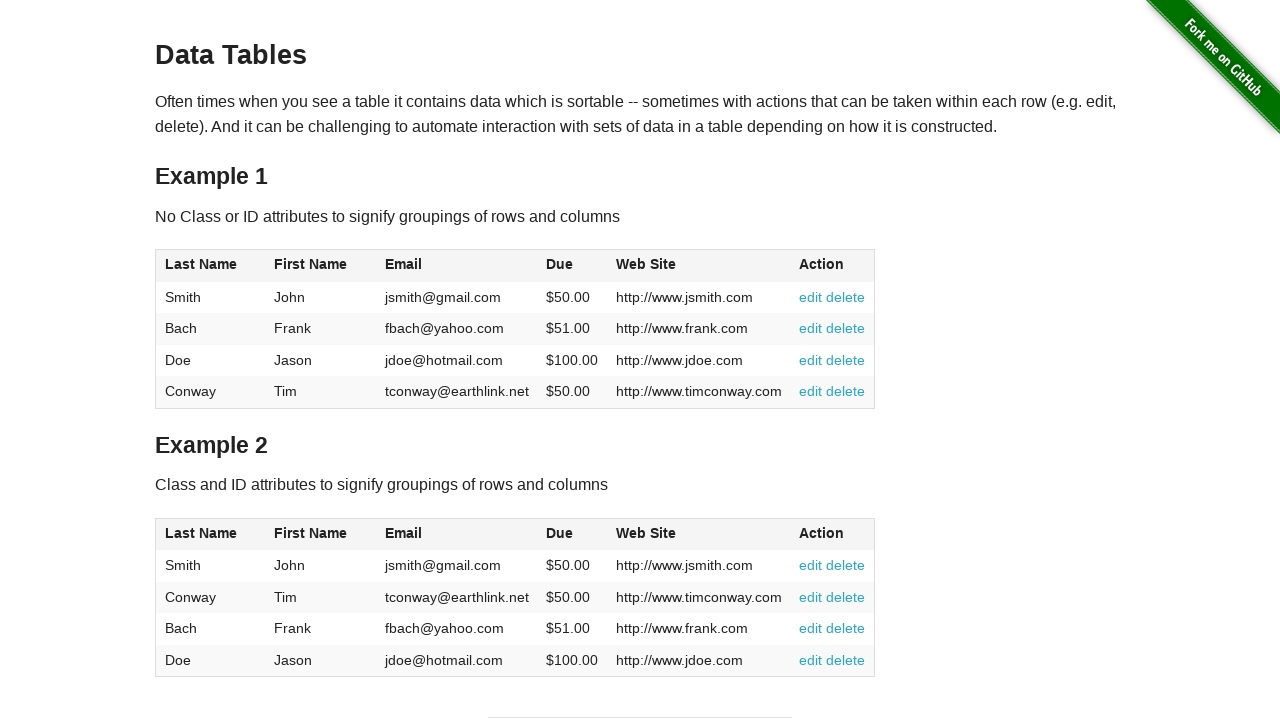

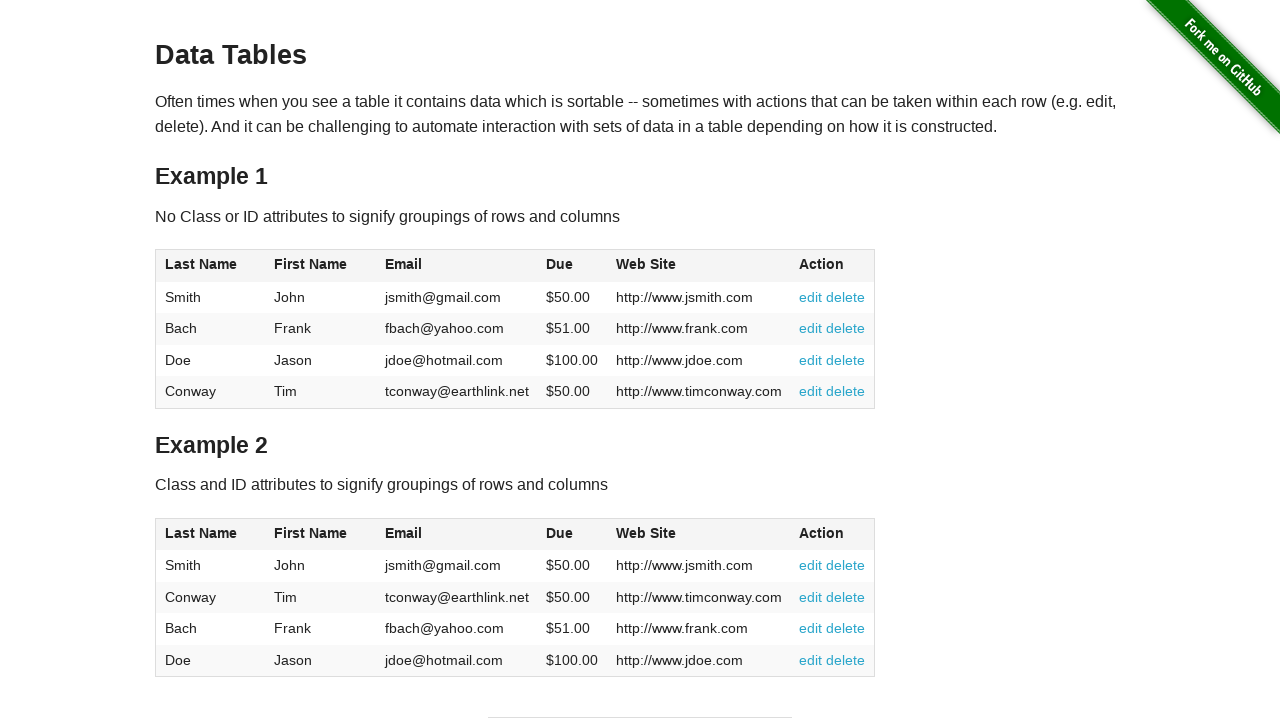